Tests the product search functionality by entering a search term and verifying search results are displayed

Starting URL: https://ecommerce-playground.lambdatest.io/index.php?route=common/home

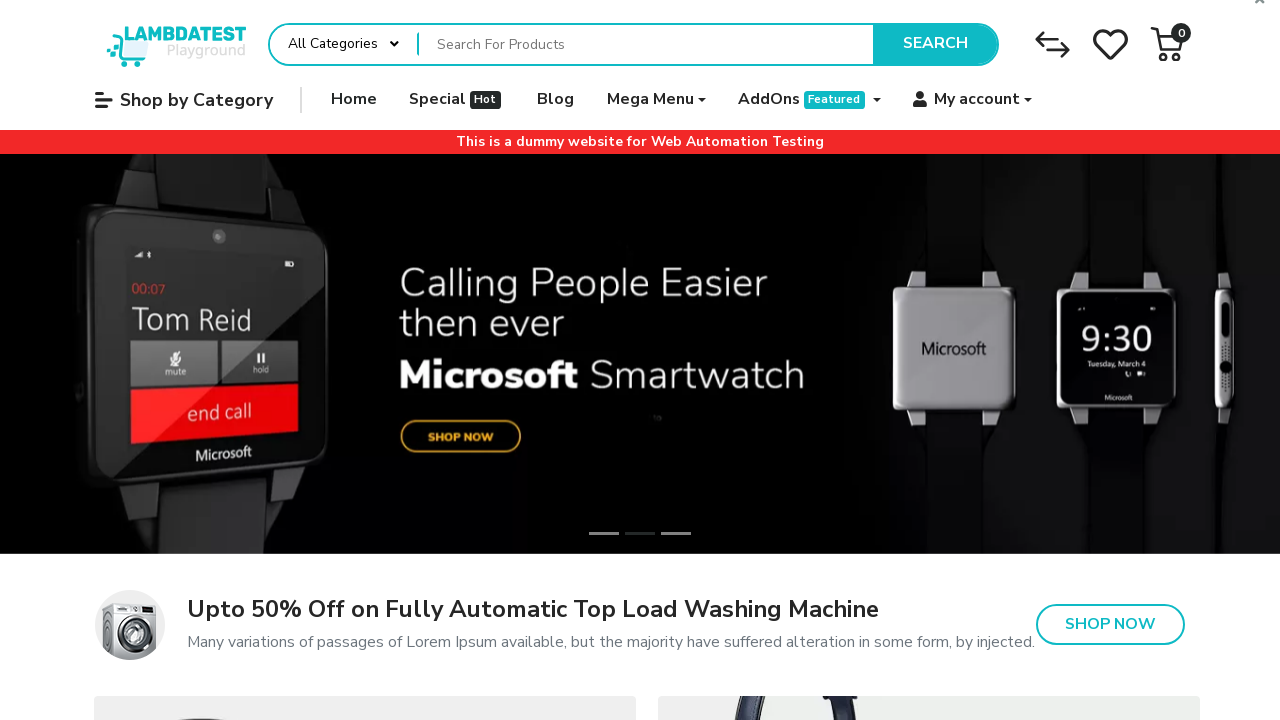

Filled search box with 'htc' on input[name='search']
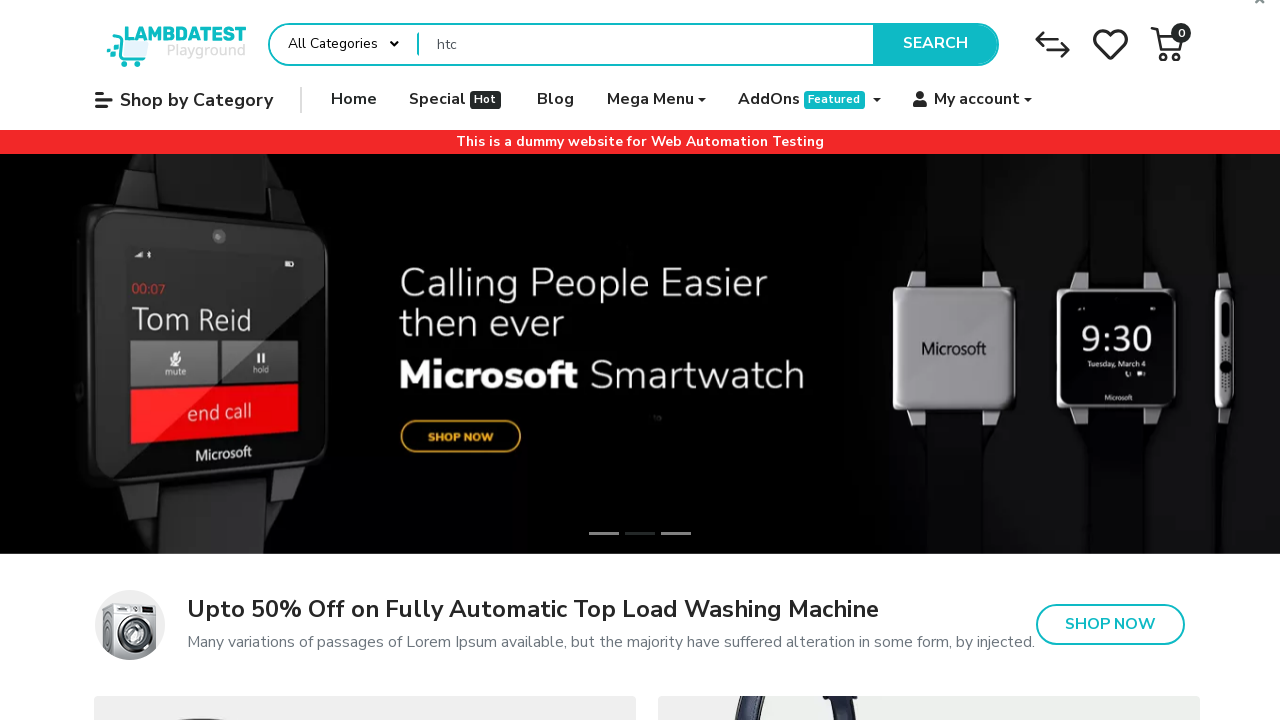

Clicked Search button at (935, 44) on xpath=//button[text()='Search']
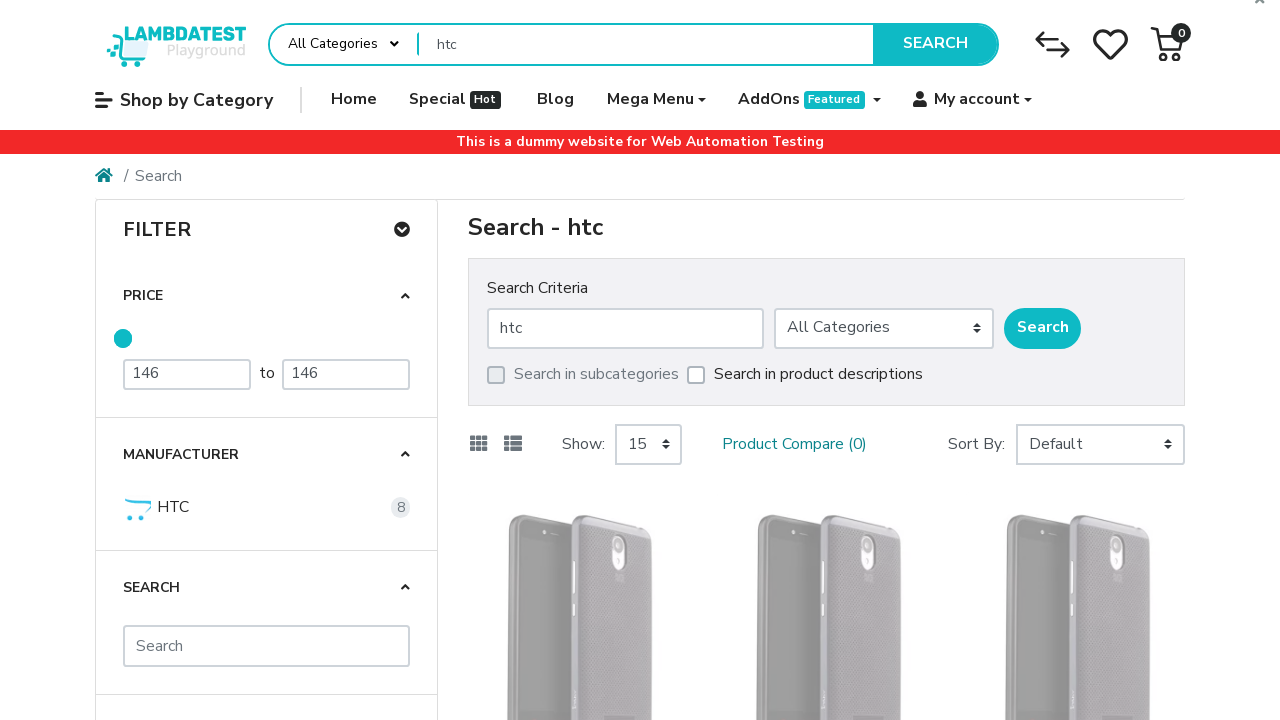

Search results page loaded with heading 'Search - htc'
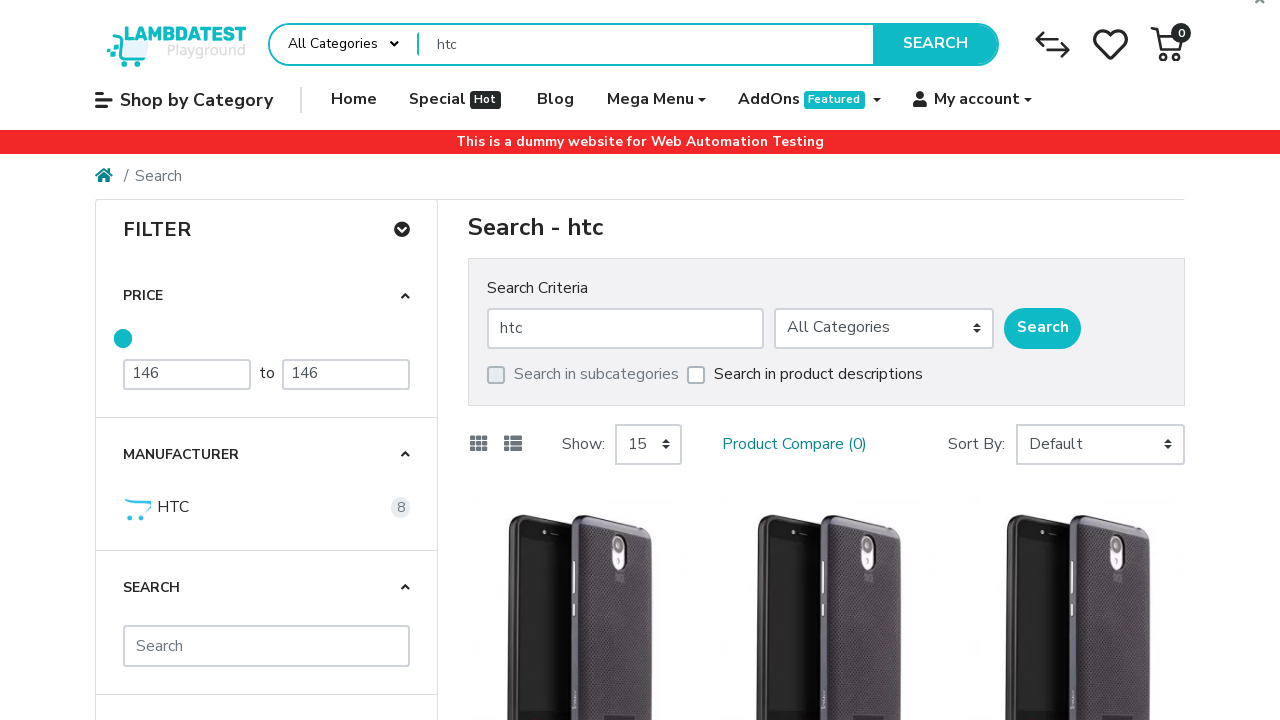

Product 'HTC Touch HD' is visible in search results
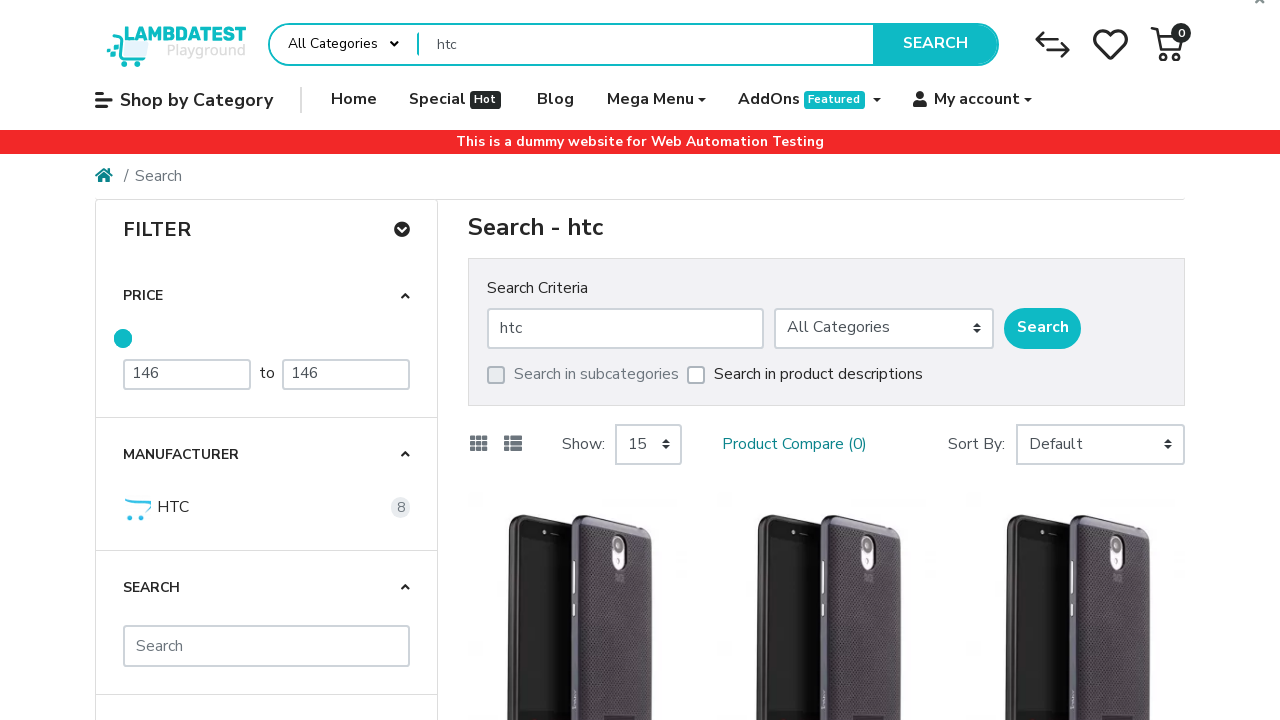

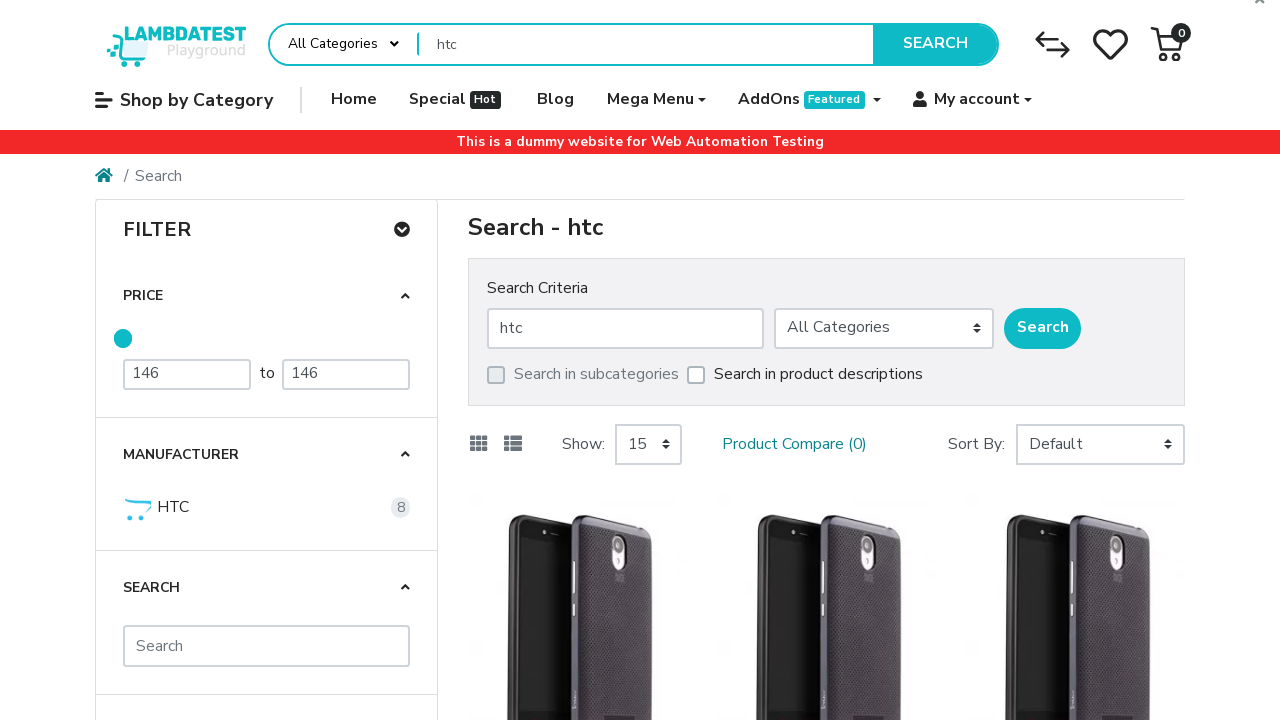